Tests jQuery UI slider functionality by dragging the slider handle horizontally to a new position

Starting URL: https://jqueryui.com/slider/

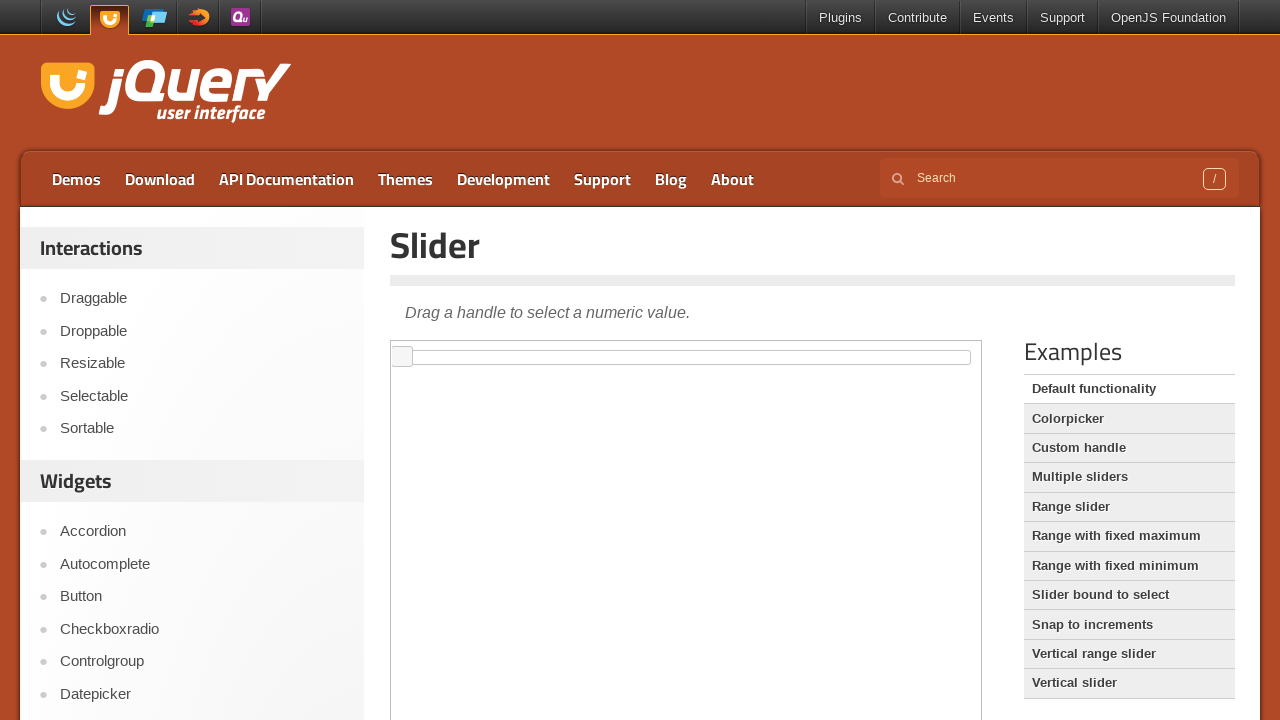

Located the demo iframe containing the slider
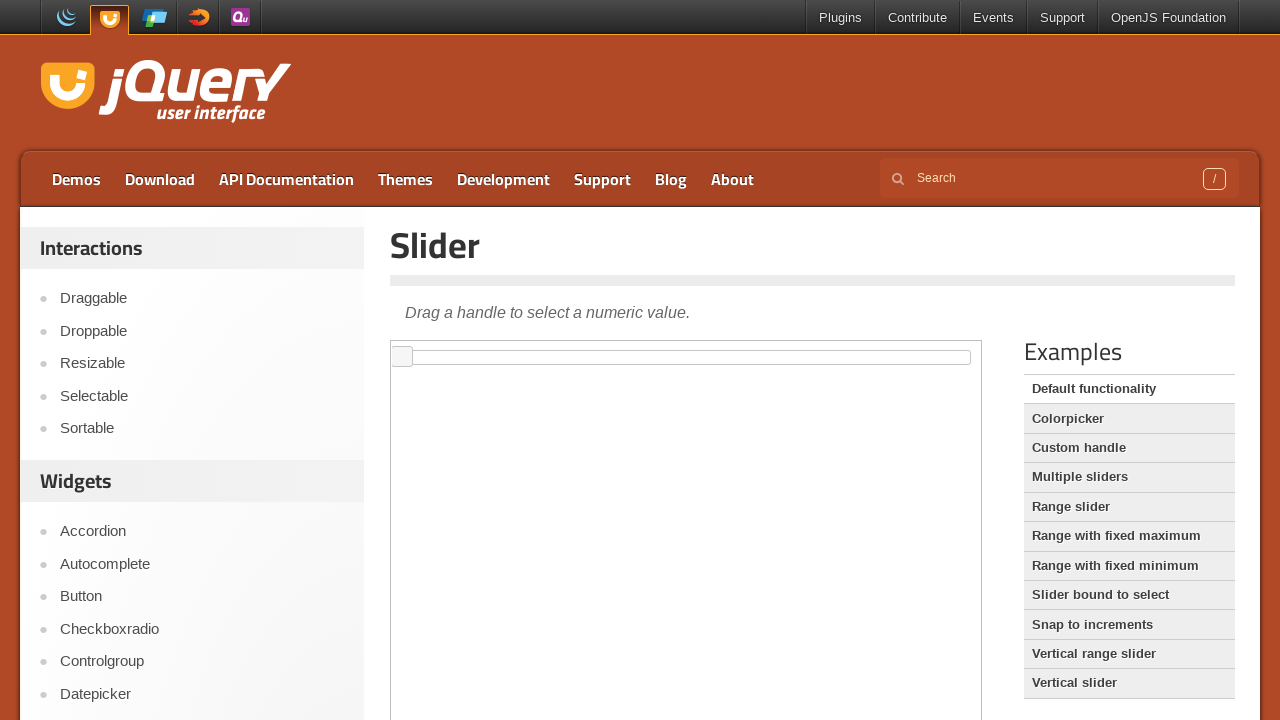

Located the slider handle element
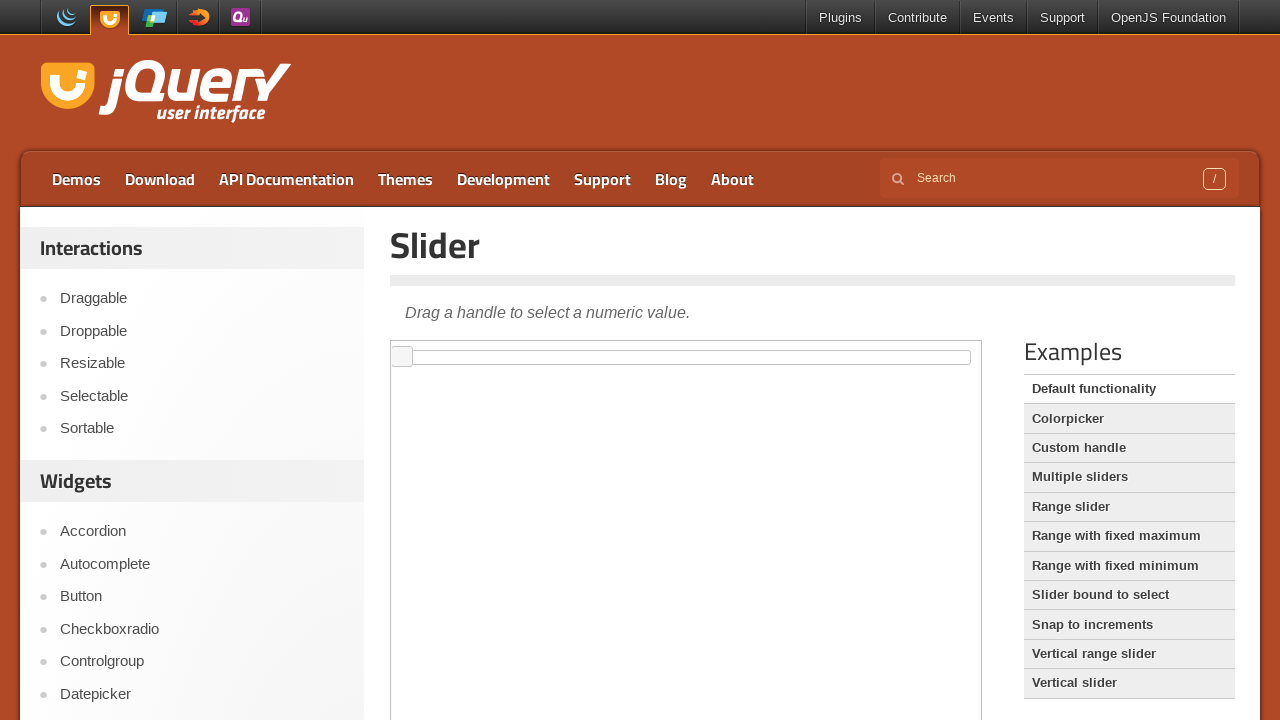

Dragged slider handle 500 pixels to the right at (893, 347)
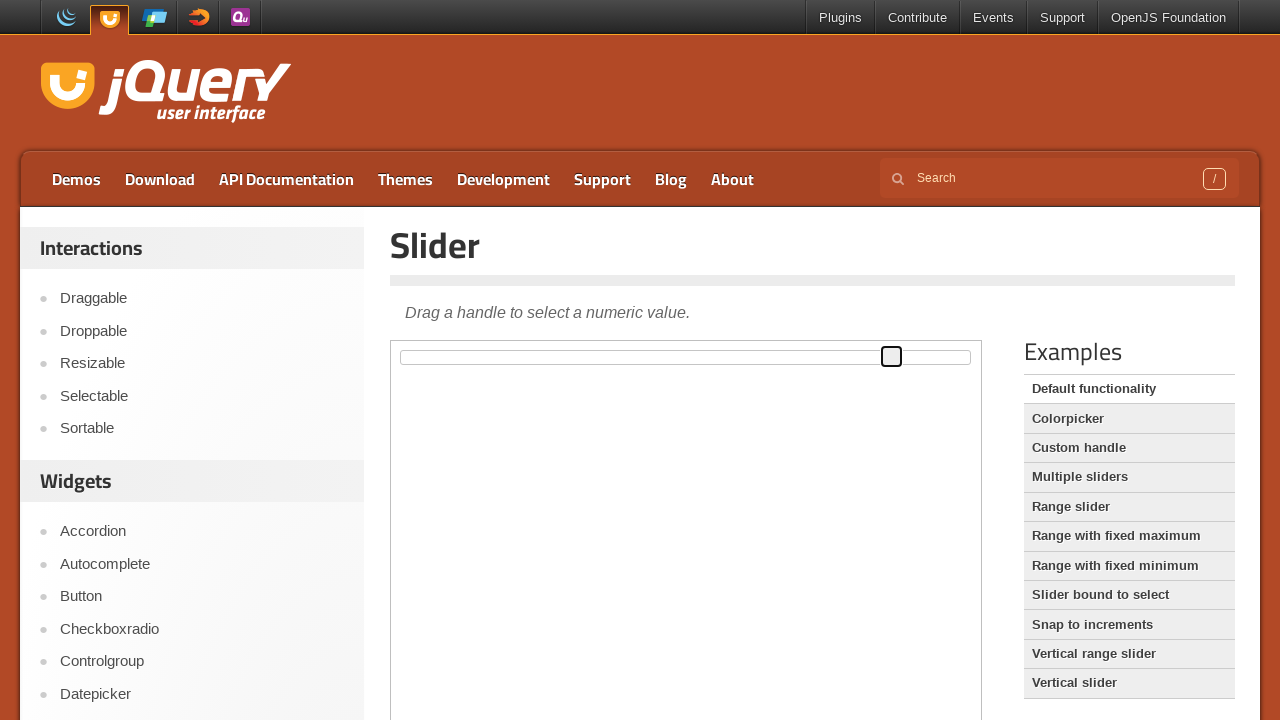

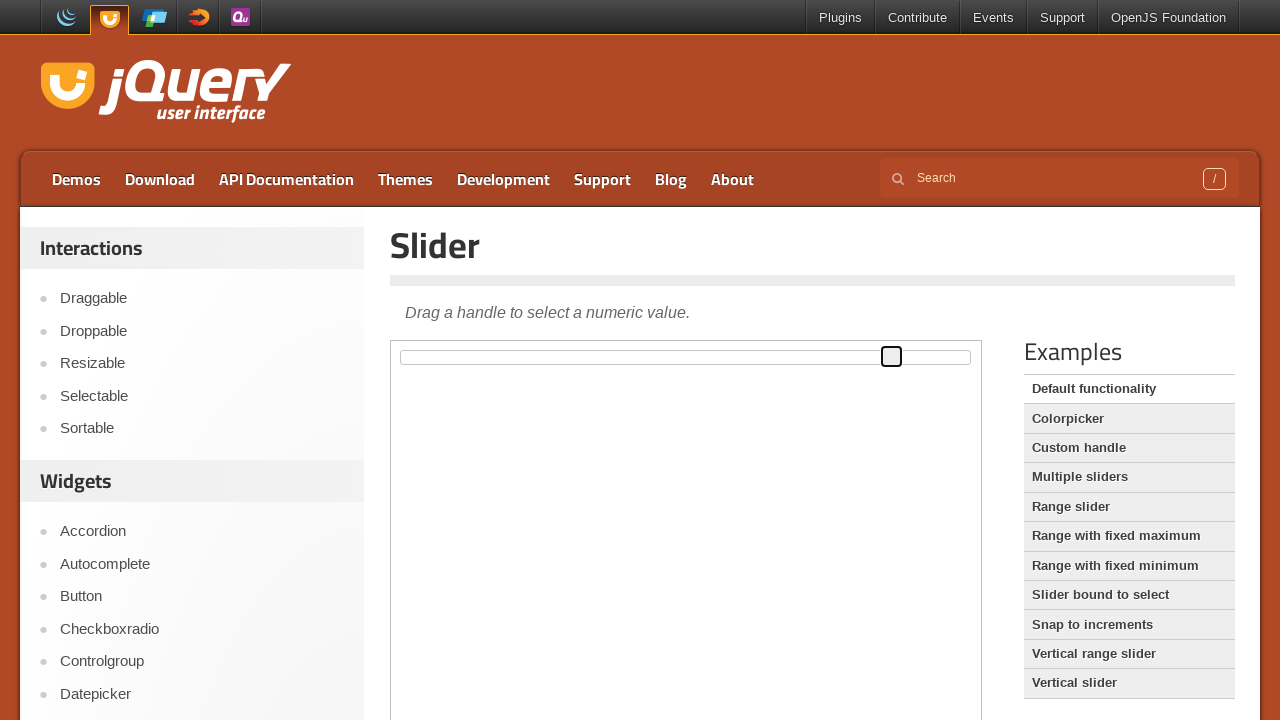